Tests checkbox functionality by randomly selecting one checkbox from a group

Starting URL: https://codenboxautomationlab.com/practice/

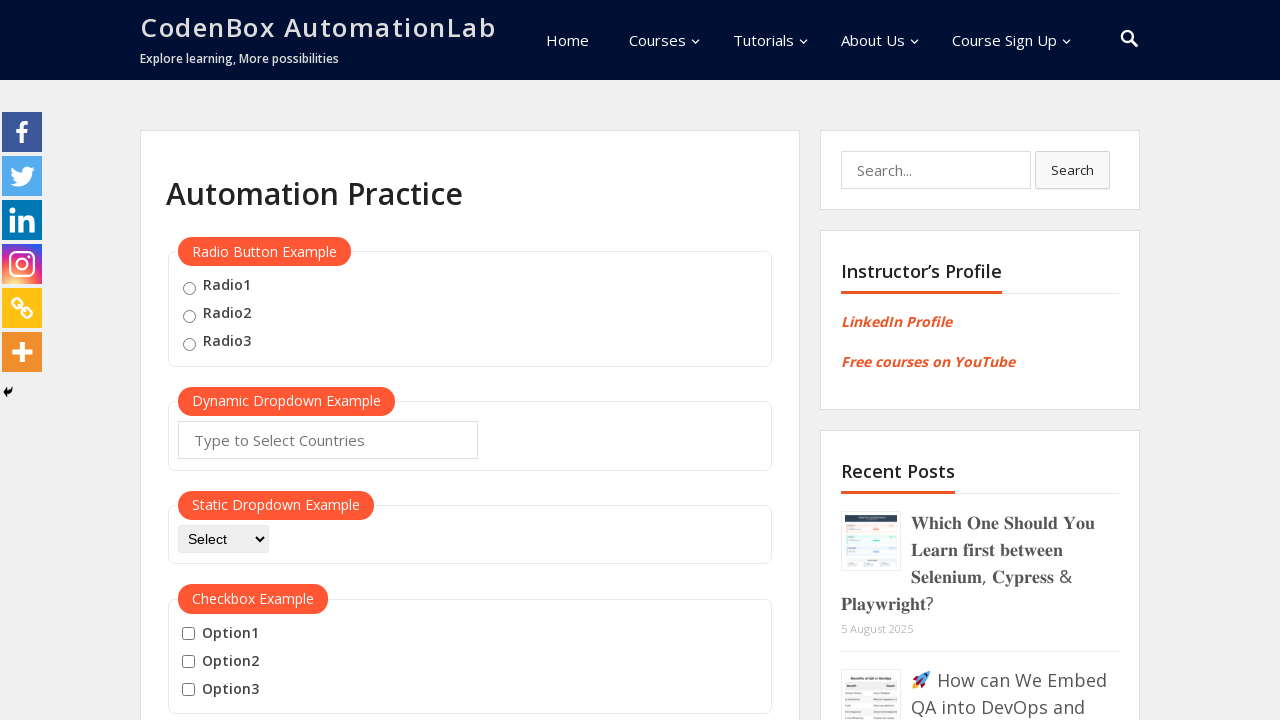

Navigated to CodeBox Automation Lab practice page
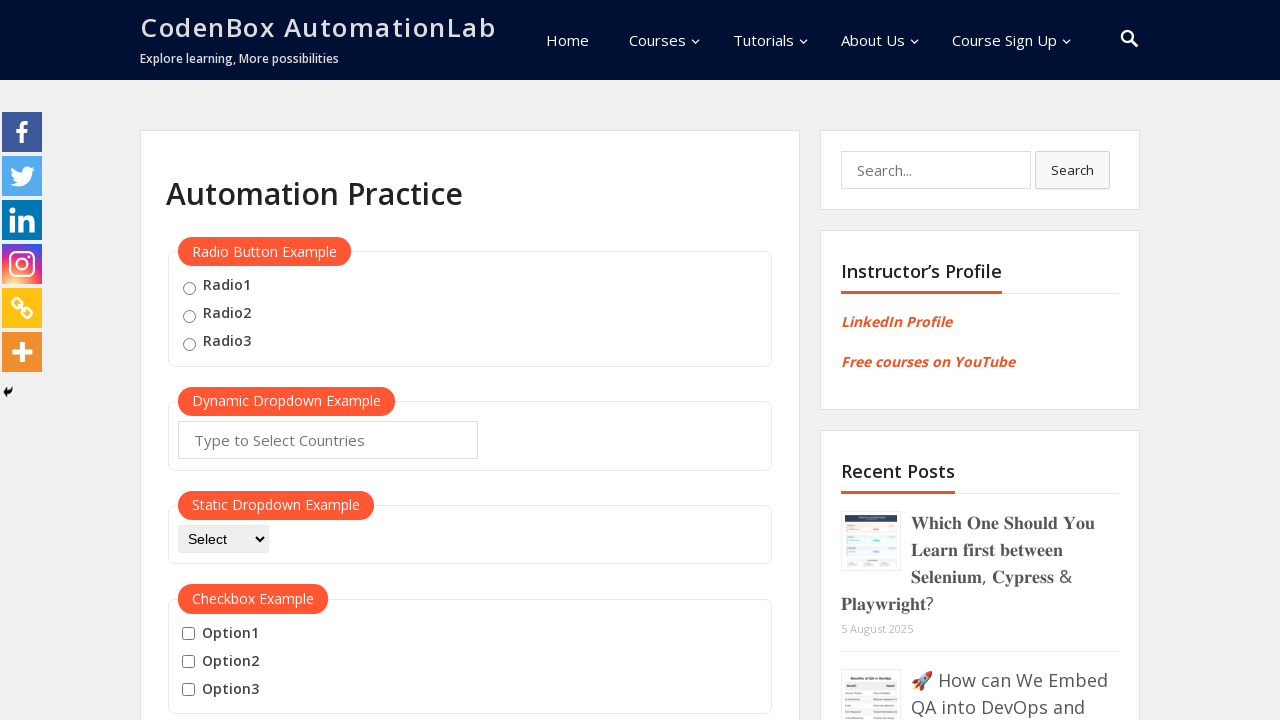

Located all checkboxes in the checkbox-example group
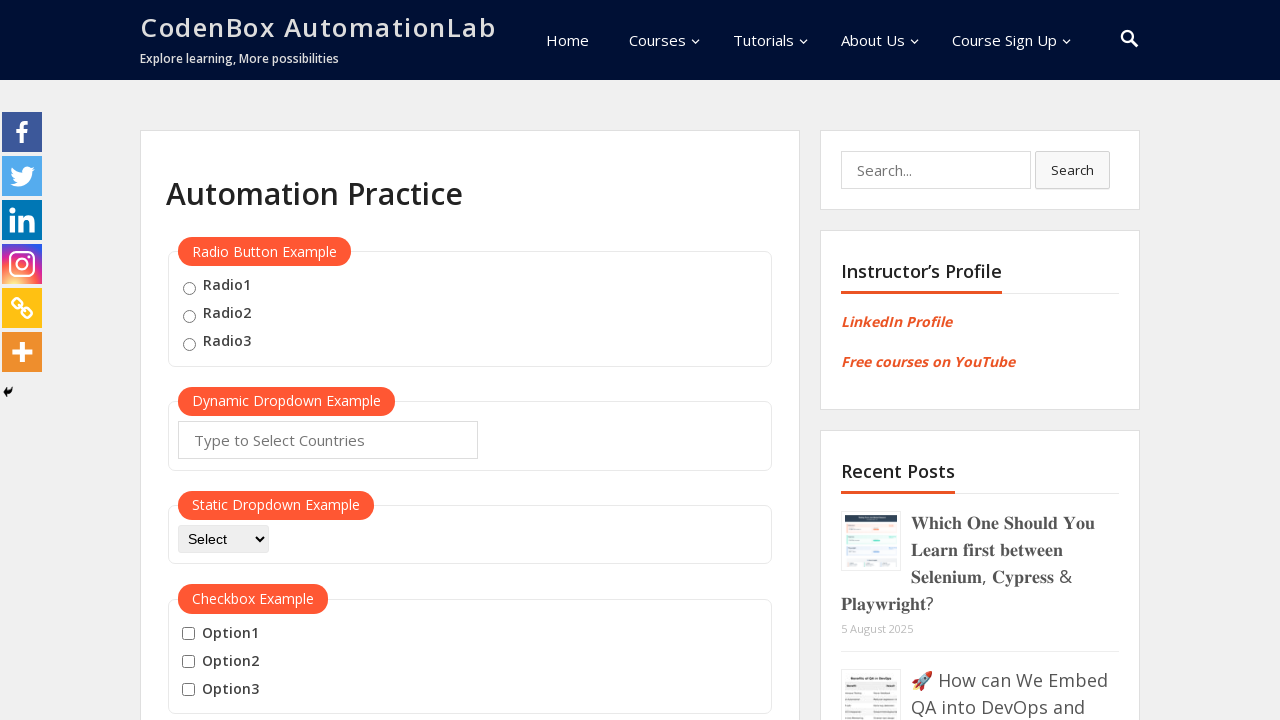

Randomly selected and clicked checkbox at index 2 at (188, 690) on #checkbox-example input >> nth=2
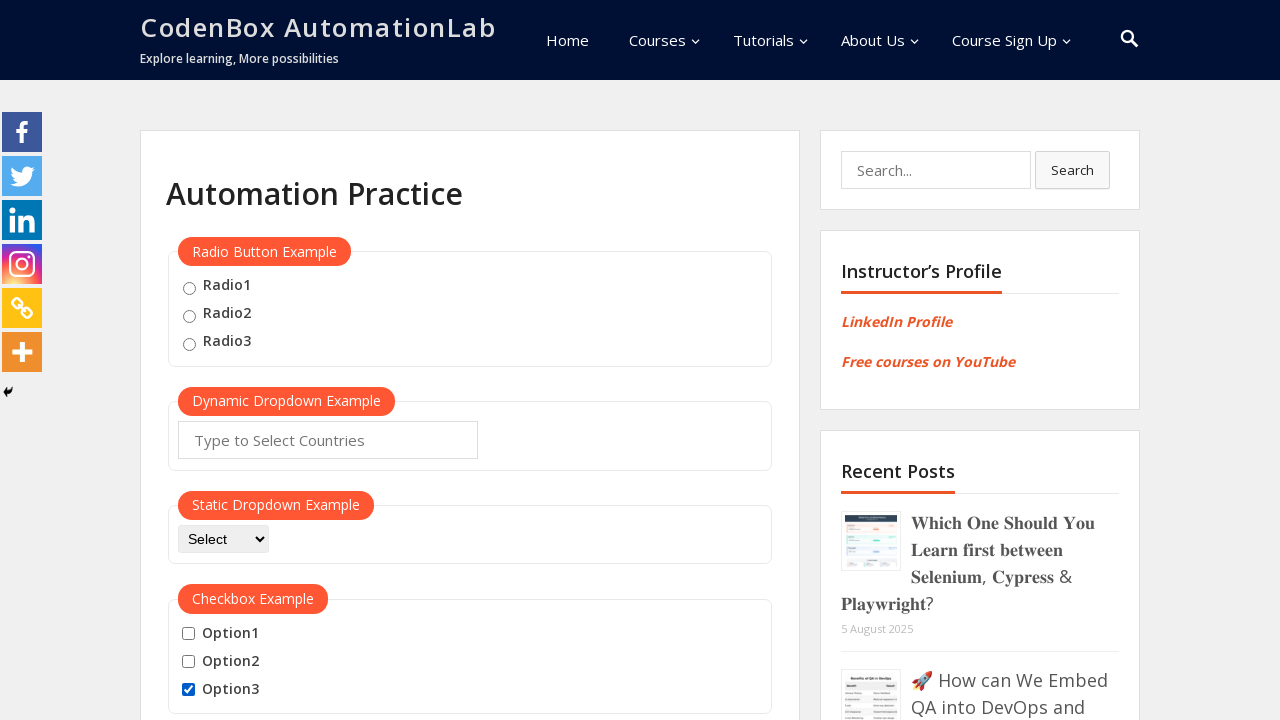

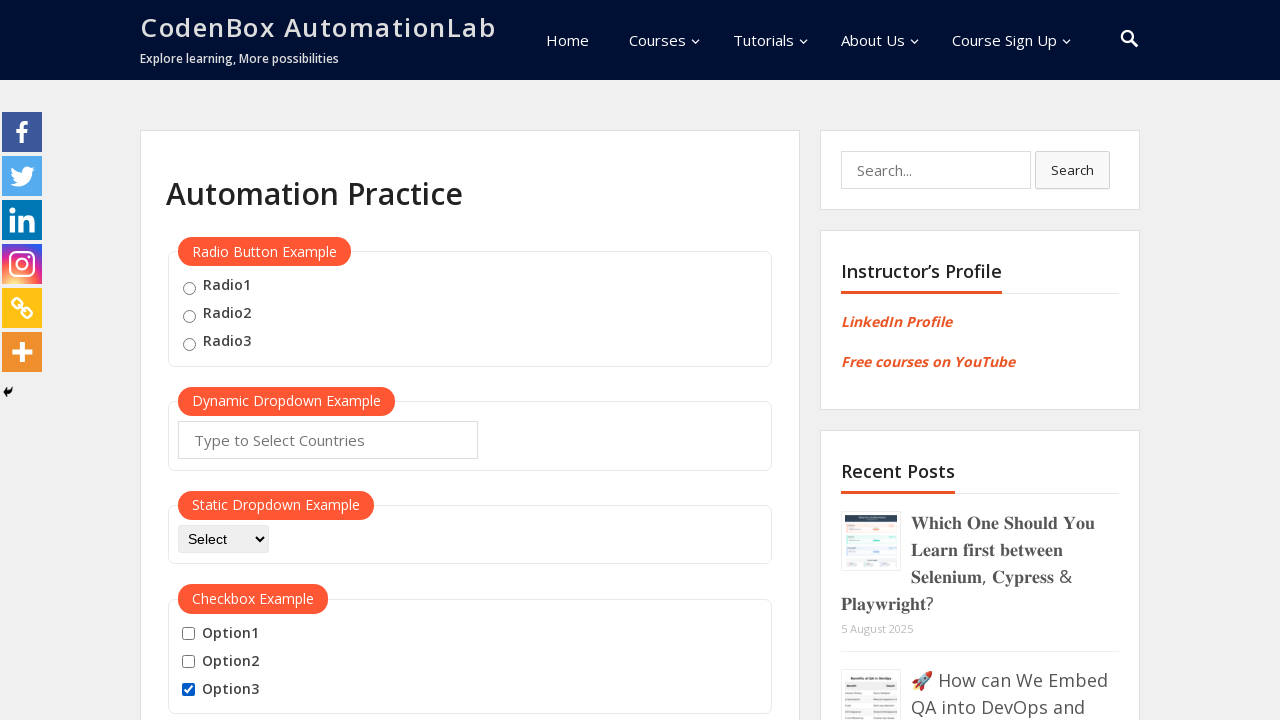